Tests registration form validation with a username that is too short (2 characters), expecting an error message about minimum username length

Starting URL: https://anatoly-karpovich.github.io/demo-login-form/

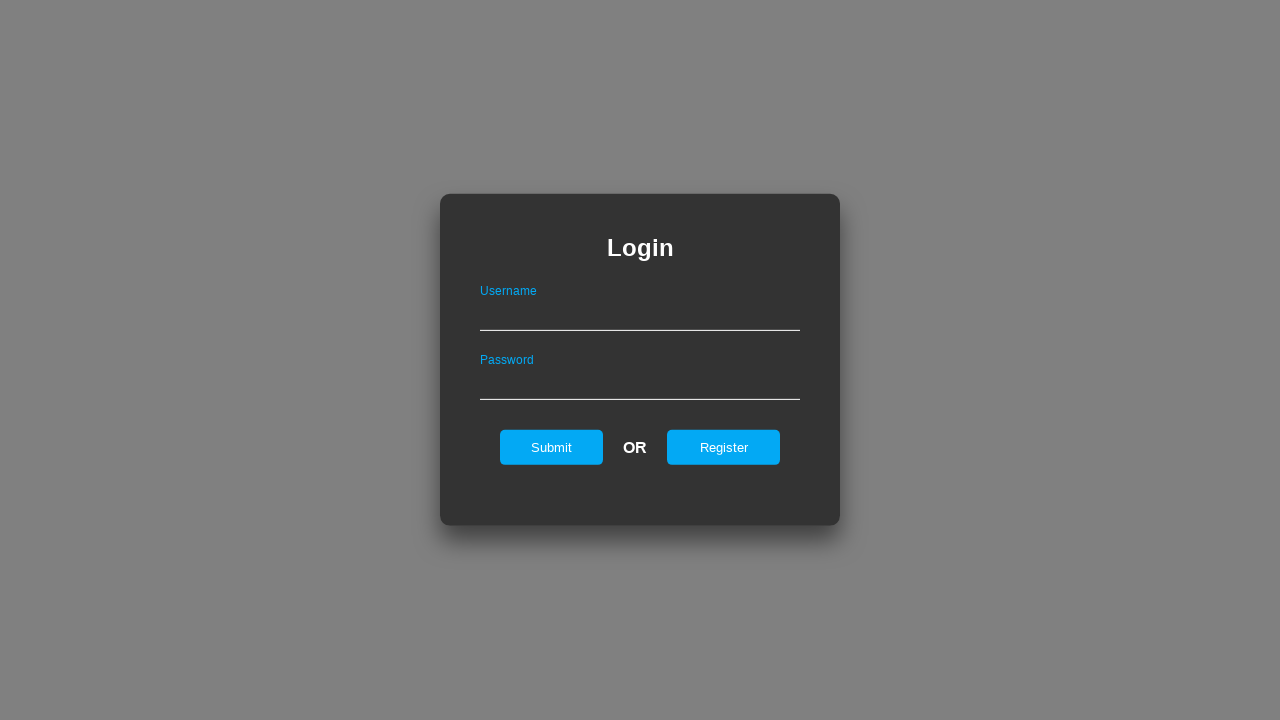

Login form is displayed and loaded
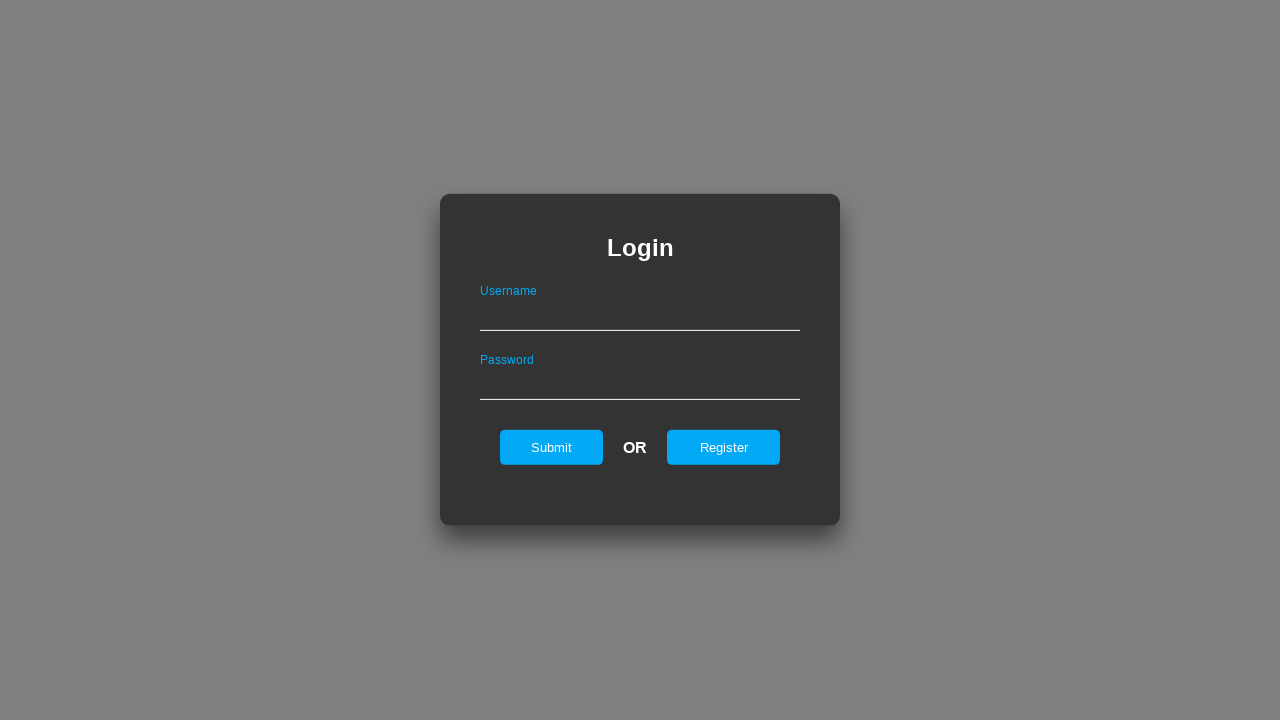

Clicked register link to navigate to registration page at (724, 447) on #registerOnLogin
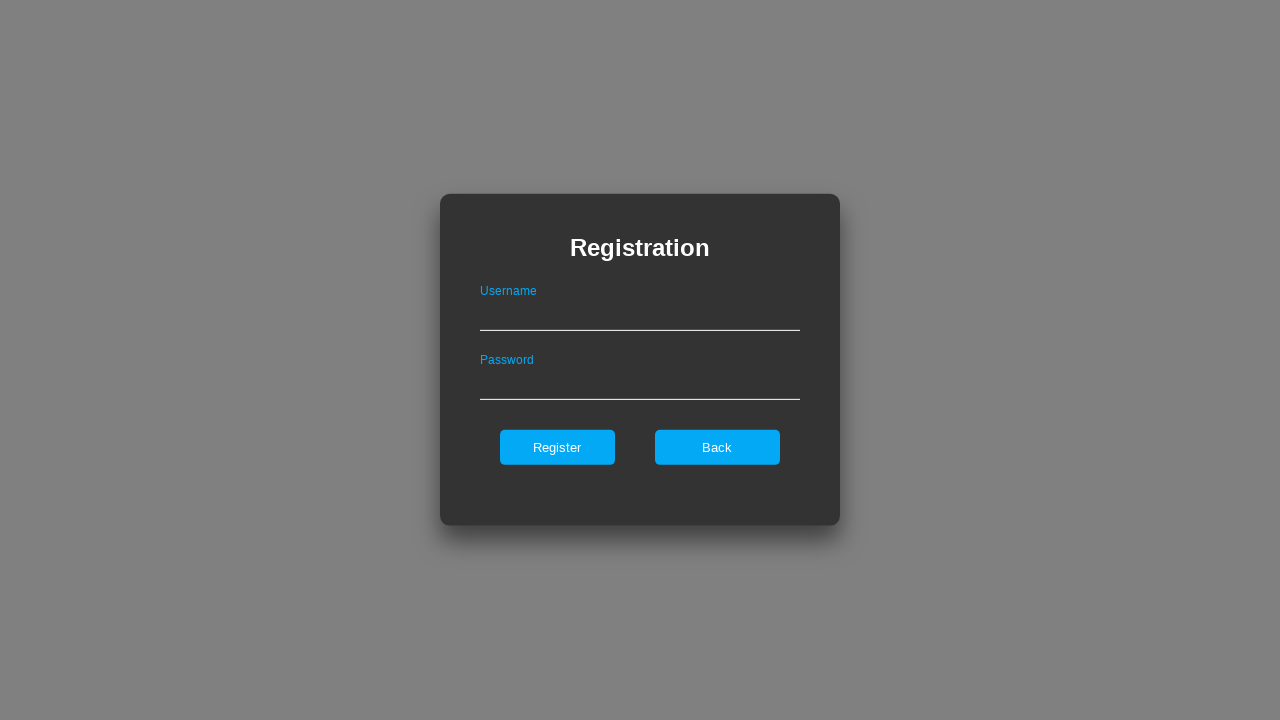

Registration form is displayed and loaded
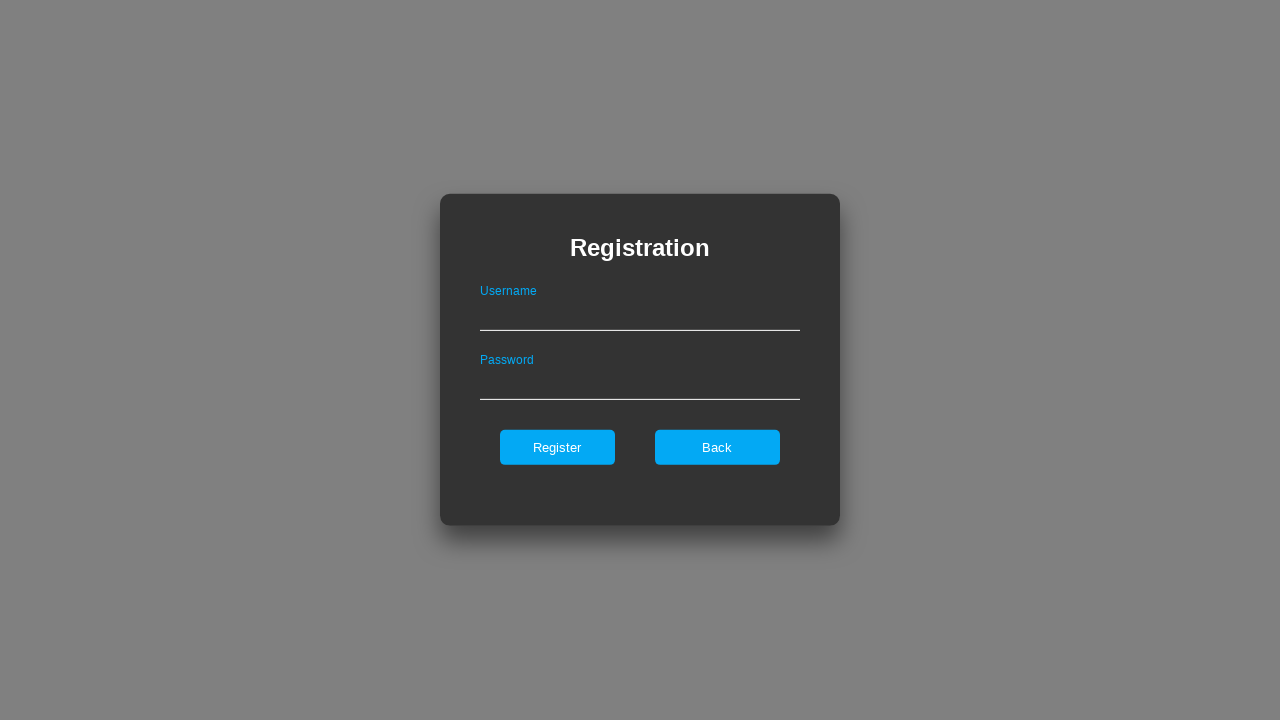

Filled username field with 'us' (too short - 2 characters) on #userNameOnRegister
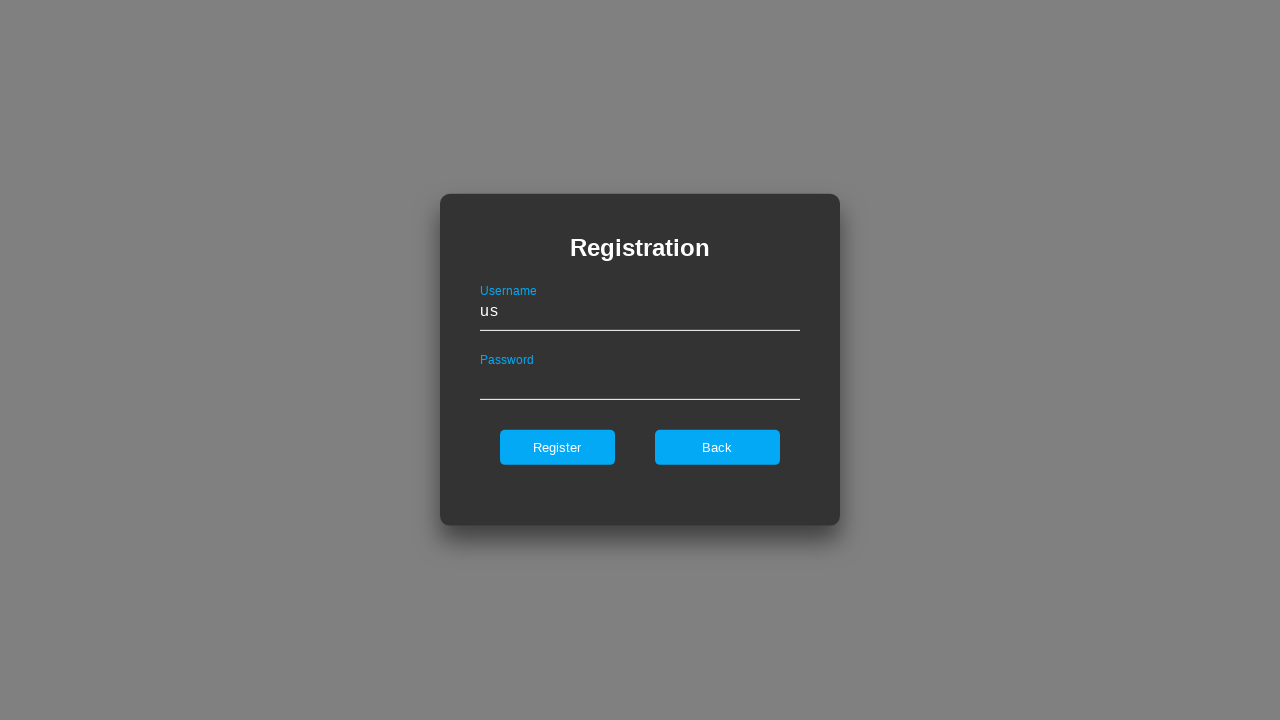

Filled password field with valid password 'Password1' on #passwordOnRegister
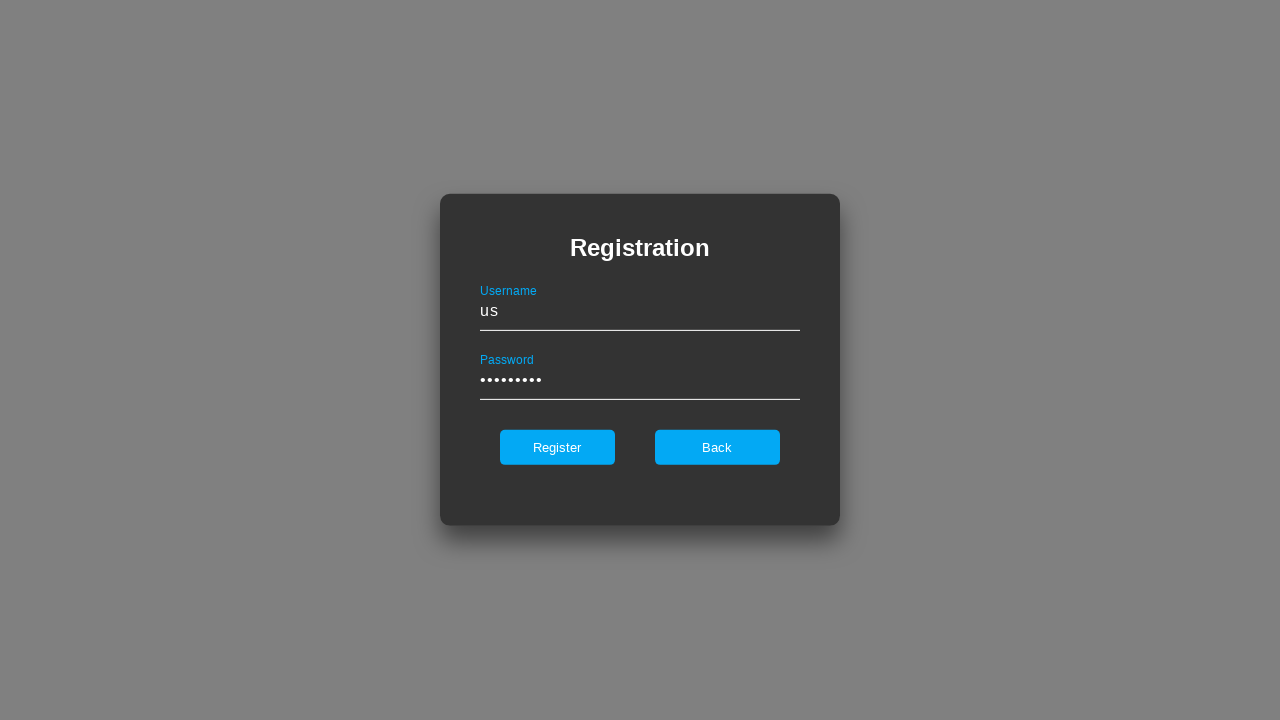

Clicked register button to submit form at (557, 447) on #register
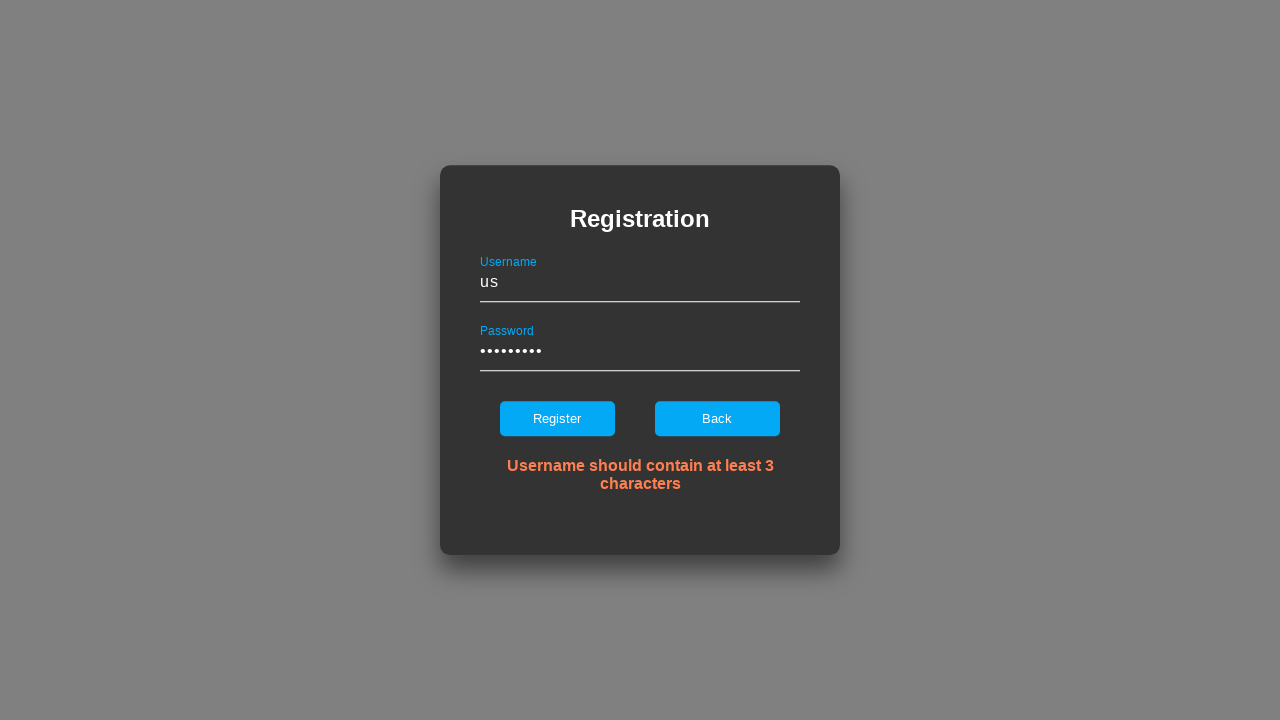

Error message for invalid username length appeared
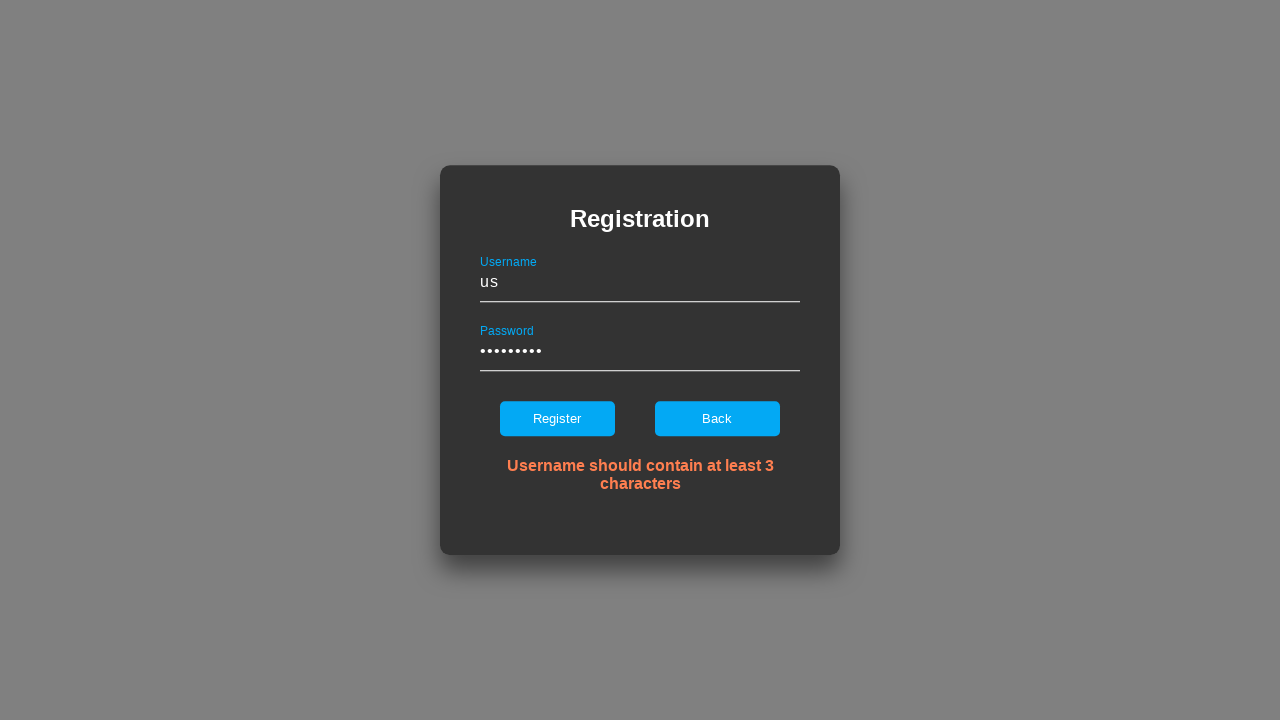

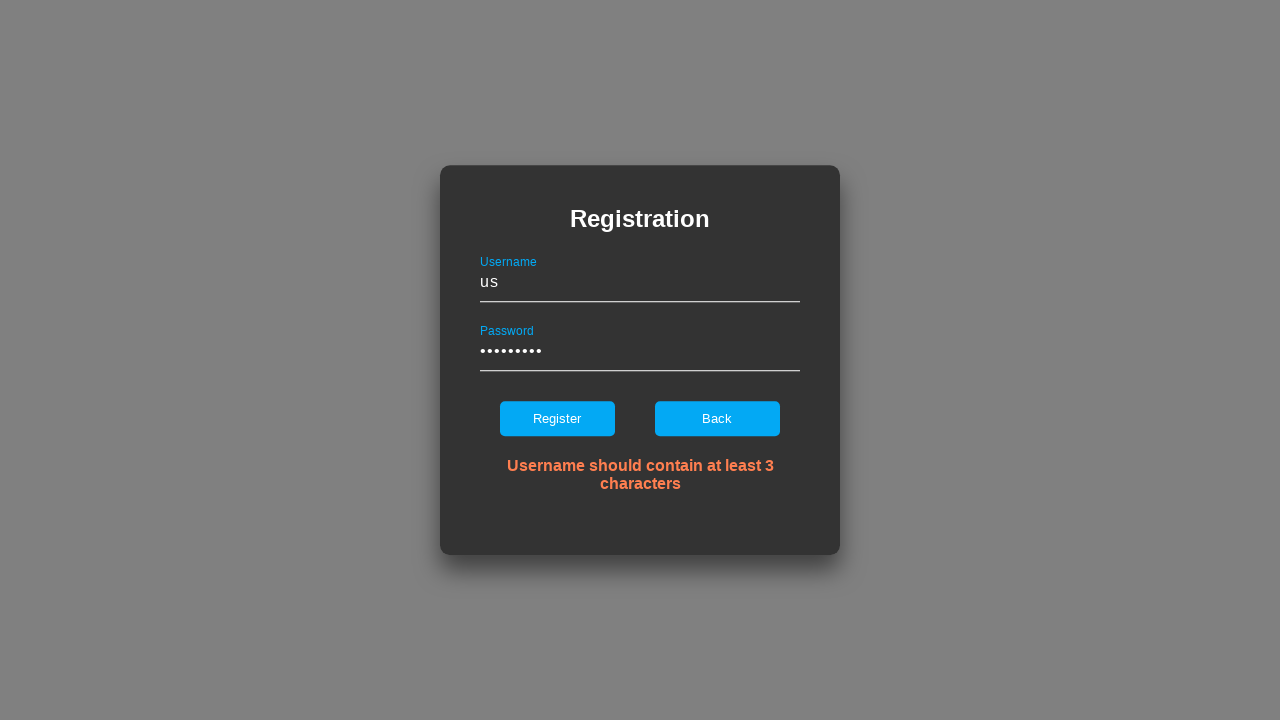